Tests scrolling functionality on Flipkart homepage by scrolling down, up, and to specific positions

Starting URL: https://www.flipkart.com/?gclid=EAIaIQobChMI1ODMhuiJgAMVDGwPAh1DRg0rEAAYASAAEgLMXfD_BwE

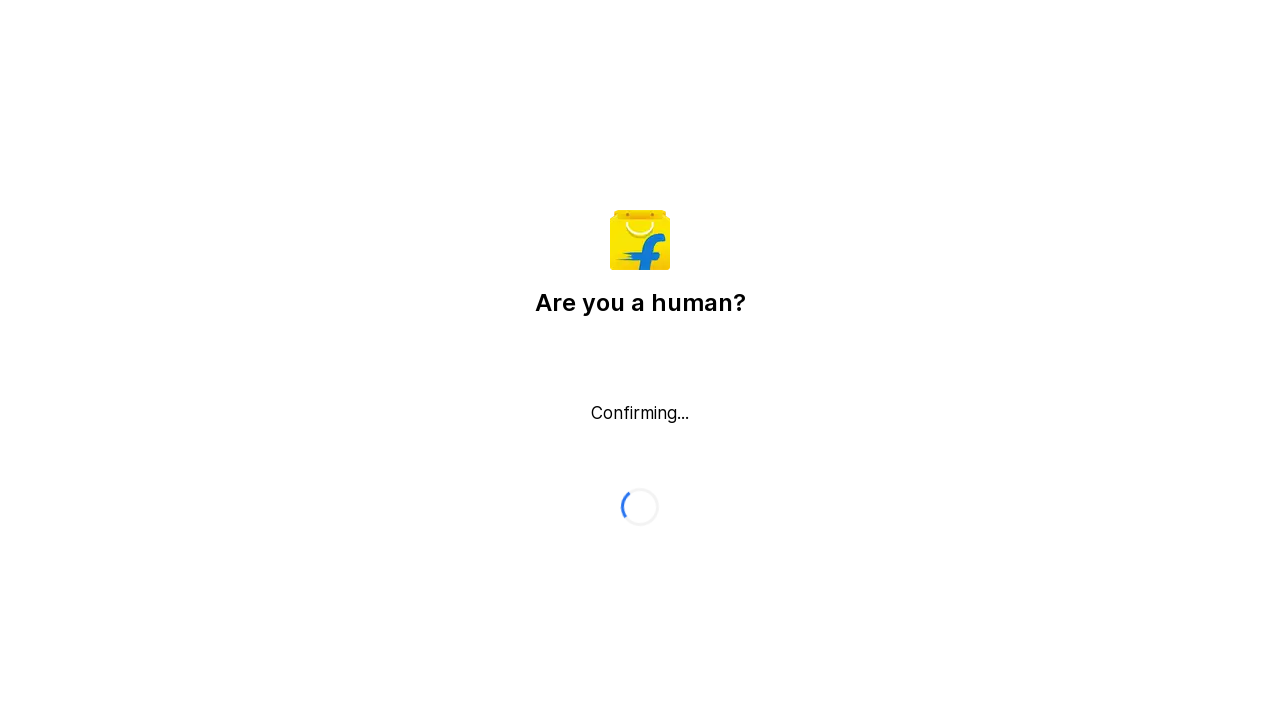

Scrolled down by 1500 pixels on Flipkart homepage
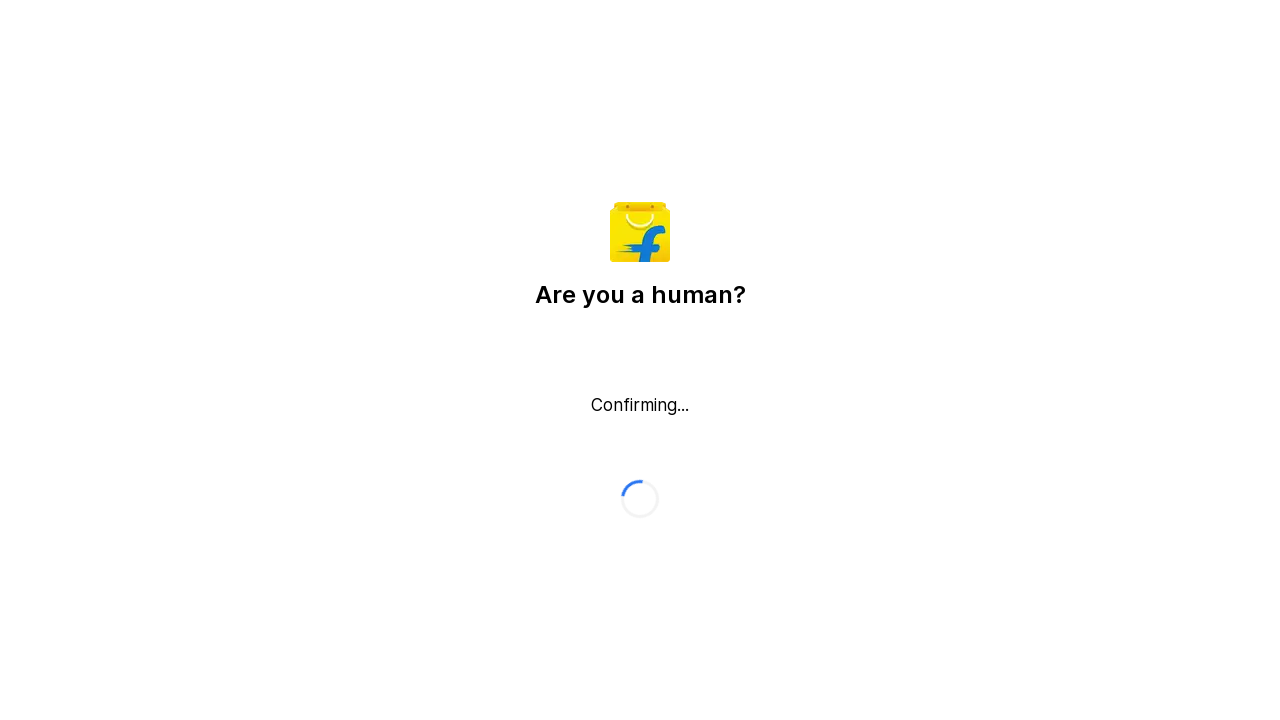

Waited 5 seconds for scroll down to complete
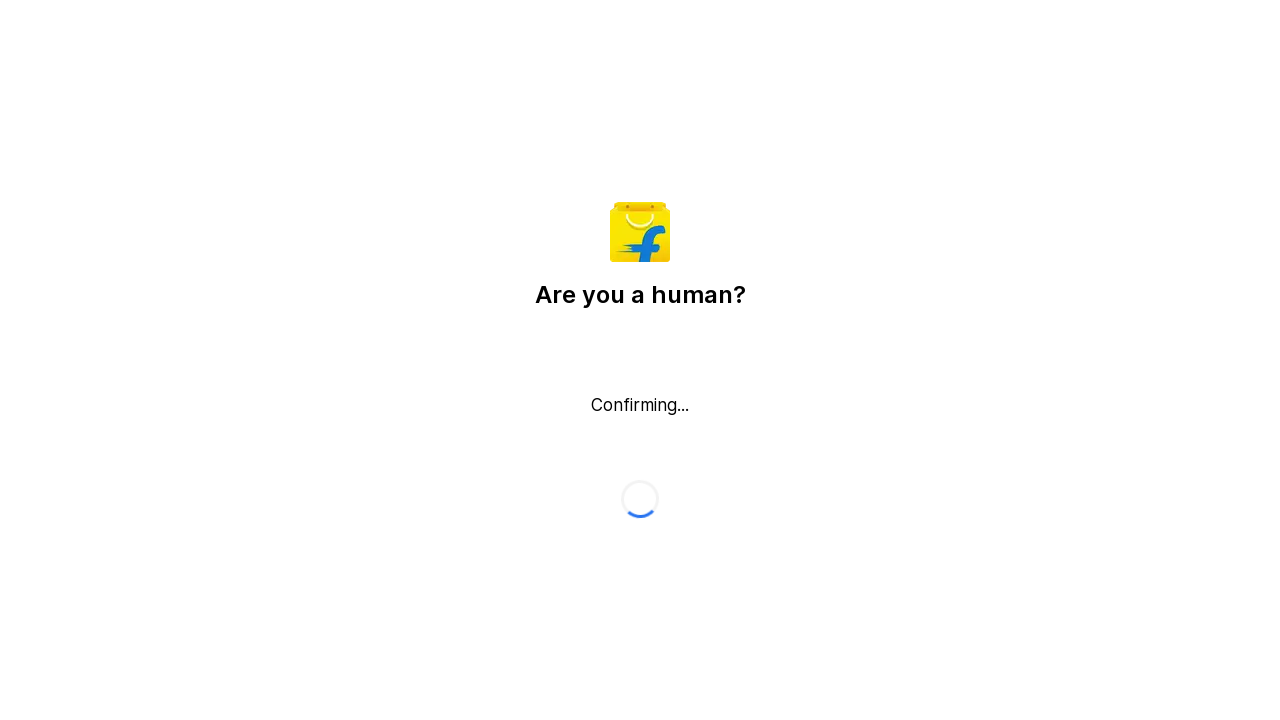

Scrolled up by 1500 pixels
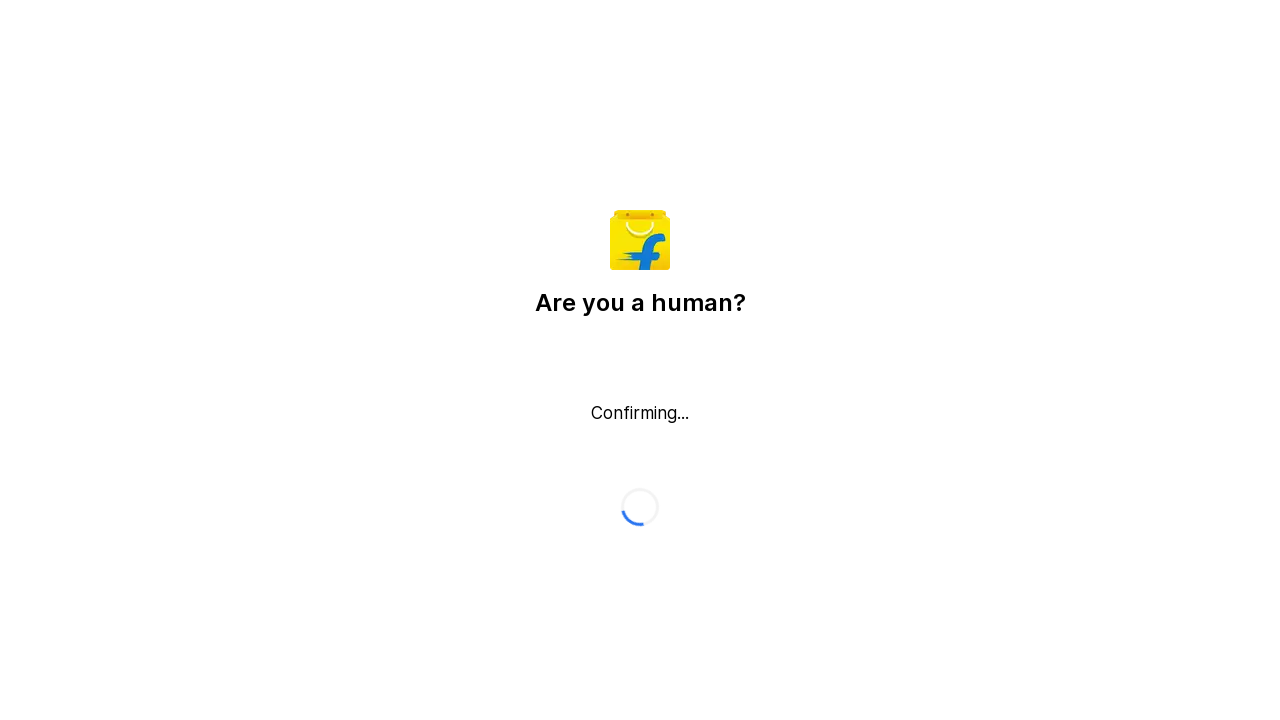

Waited 5 seconds for scroll up to complete
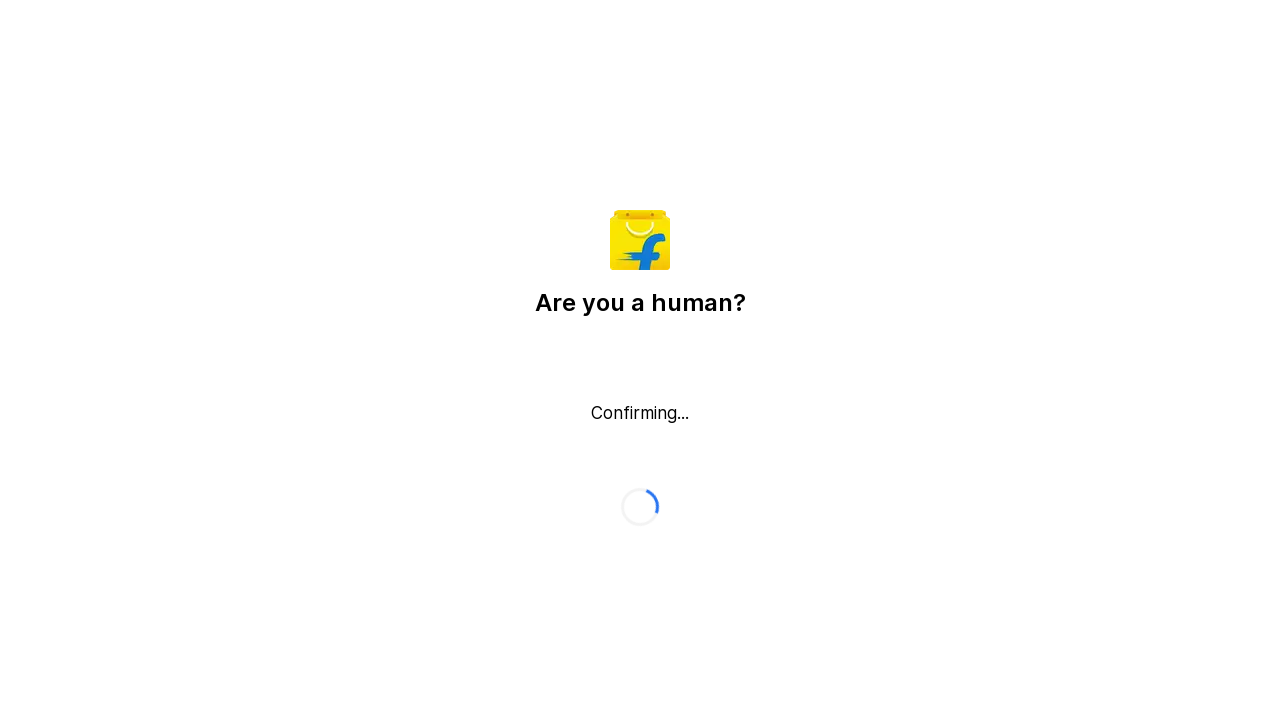

Scrolled to position 2000 pixels from top
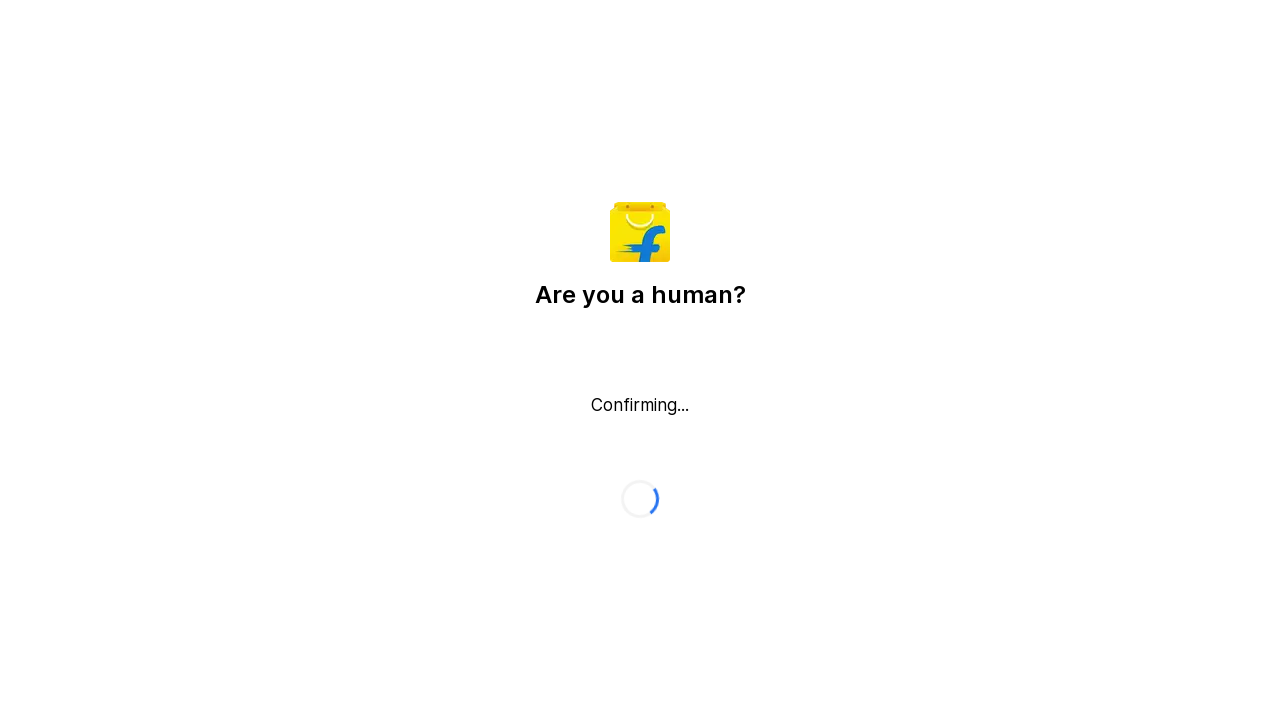

Waited 5 seconds for final scroll to complete
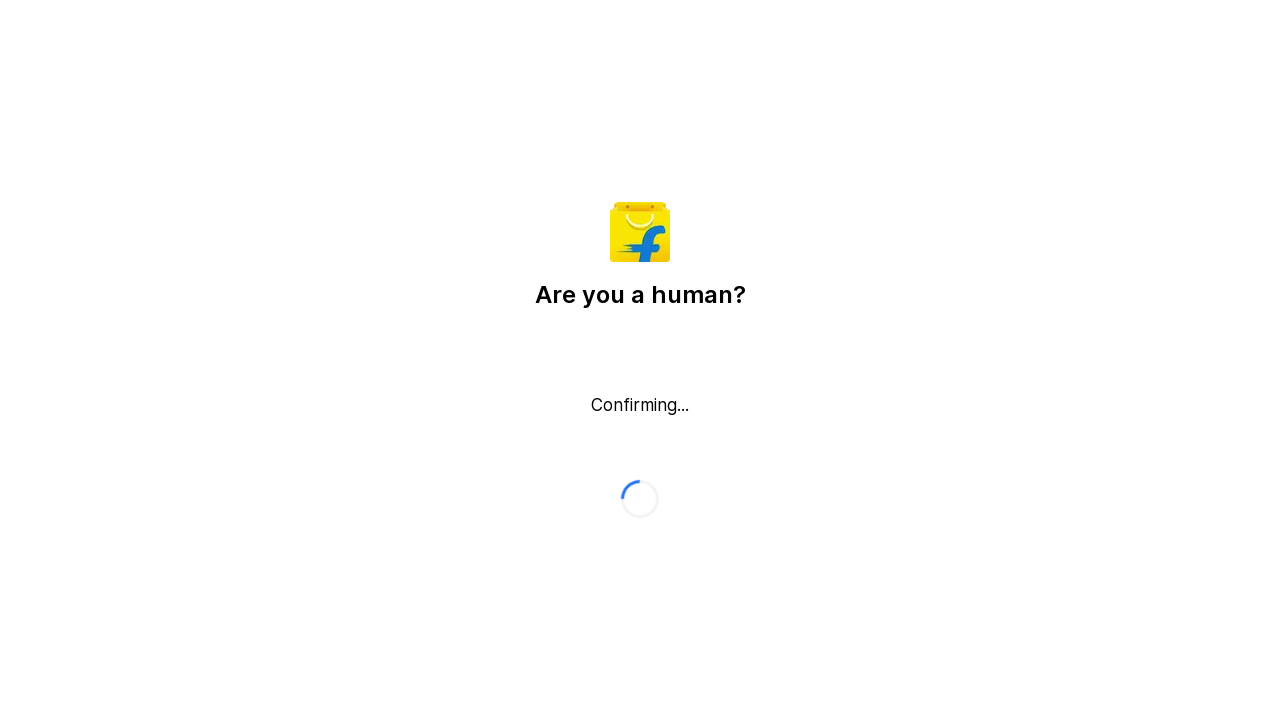

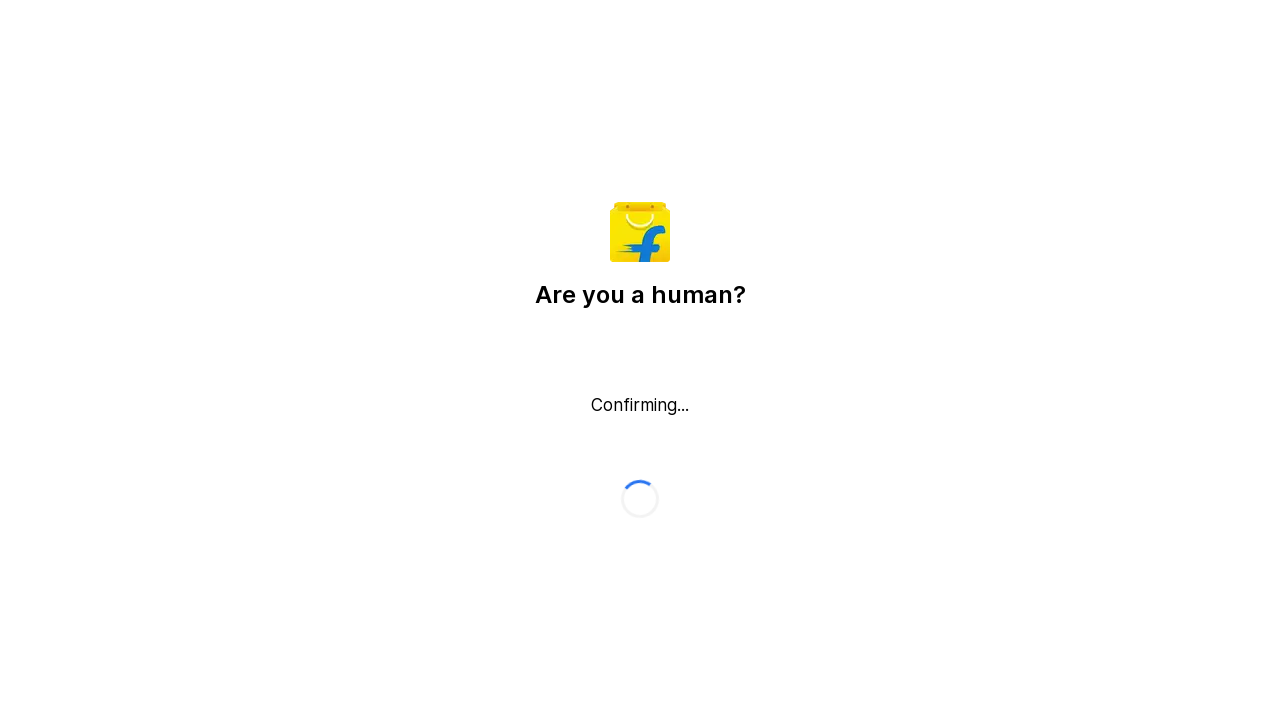